Tests dynamic controls by toggling checkbox visibility and interacting with it when visible

Starting URL: https://v1.training-support.net/selenium/dynamic-controls

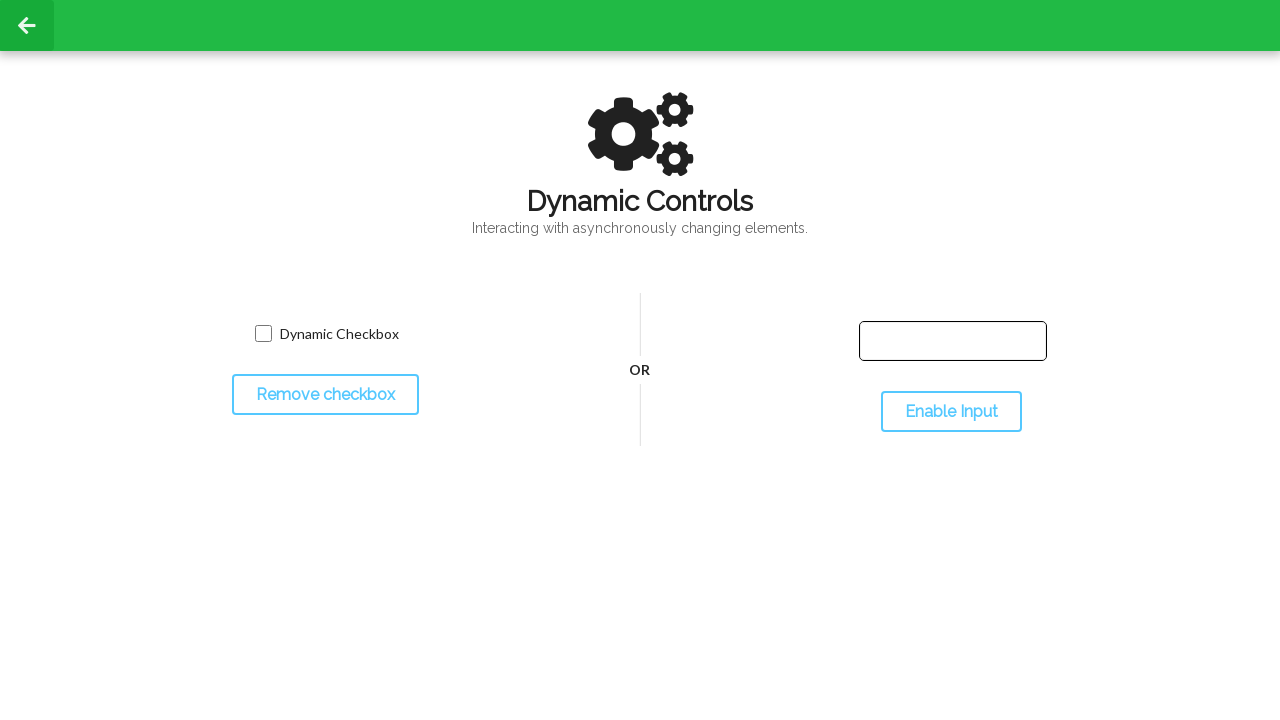

Located initial checkbox element with class willDisappear
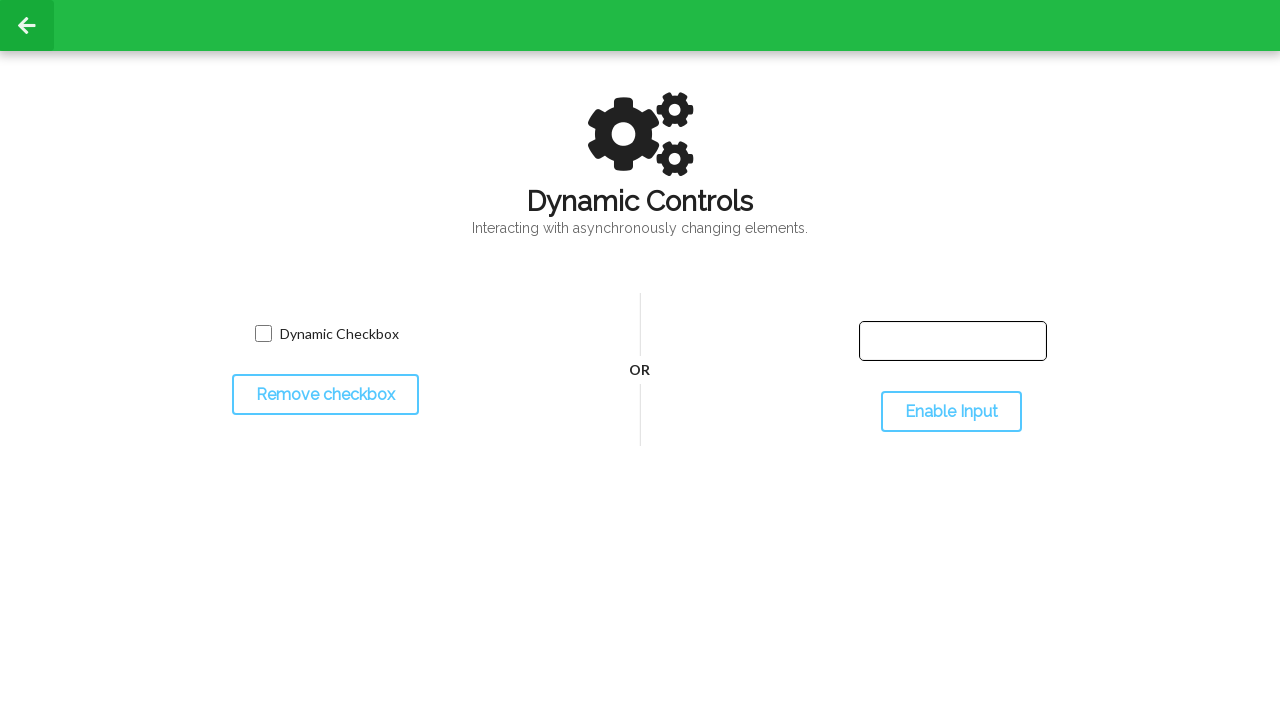

Located toggle button with id toggleCheckbox
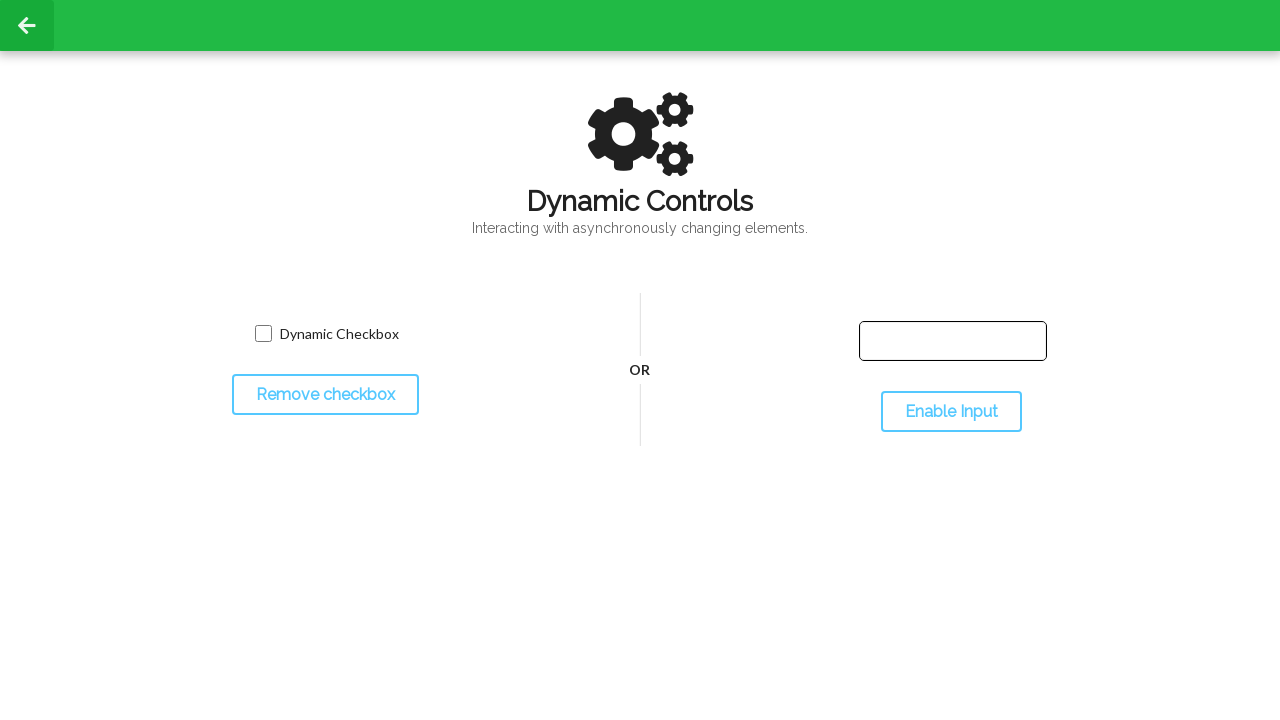

Clicked toggle button to hide the checkbox at (325, 395) on #toggleCheckbox
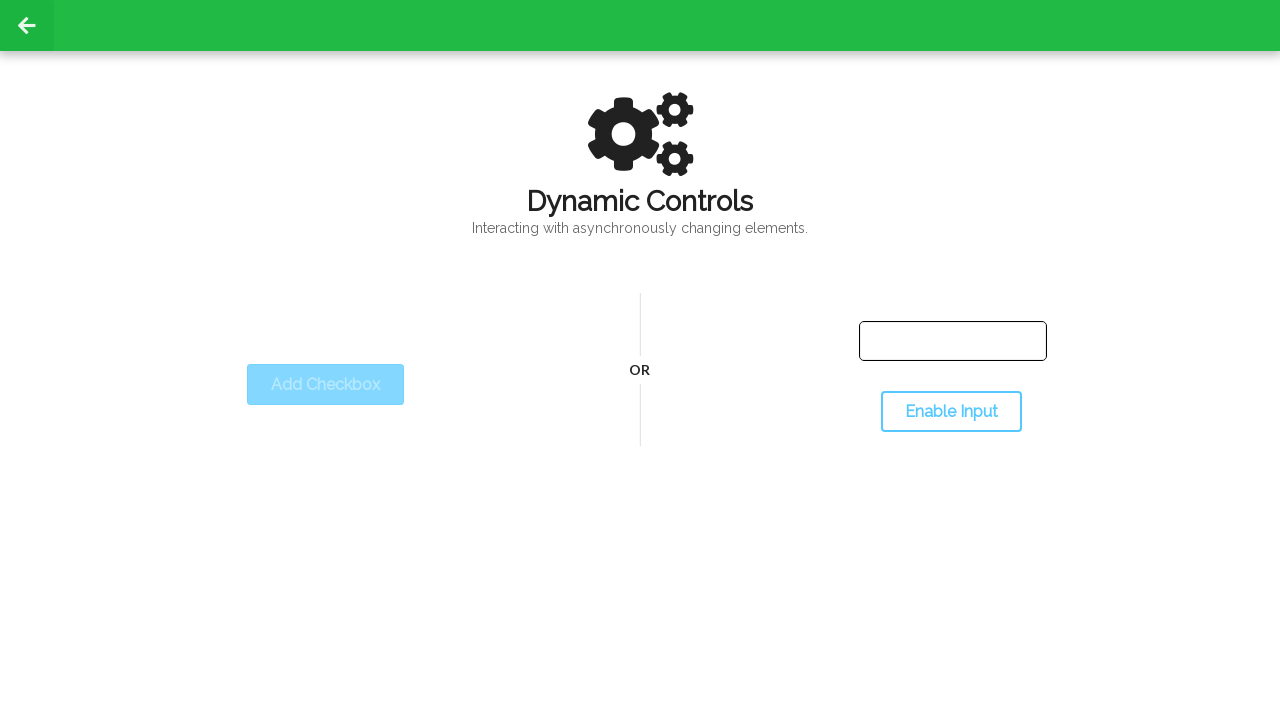

Verified checkbox has disappeared from the page
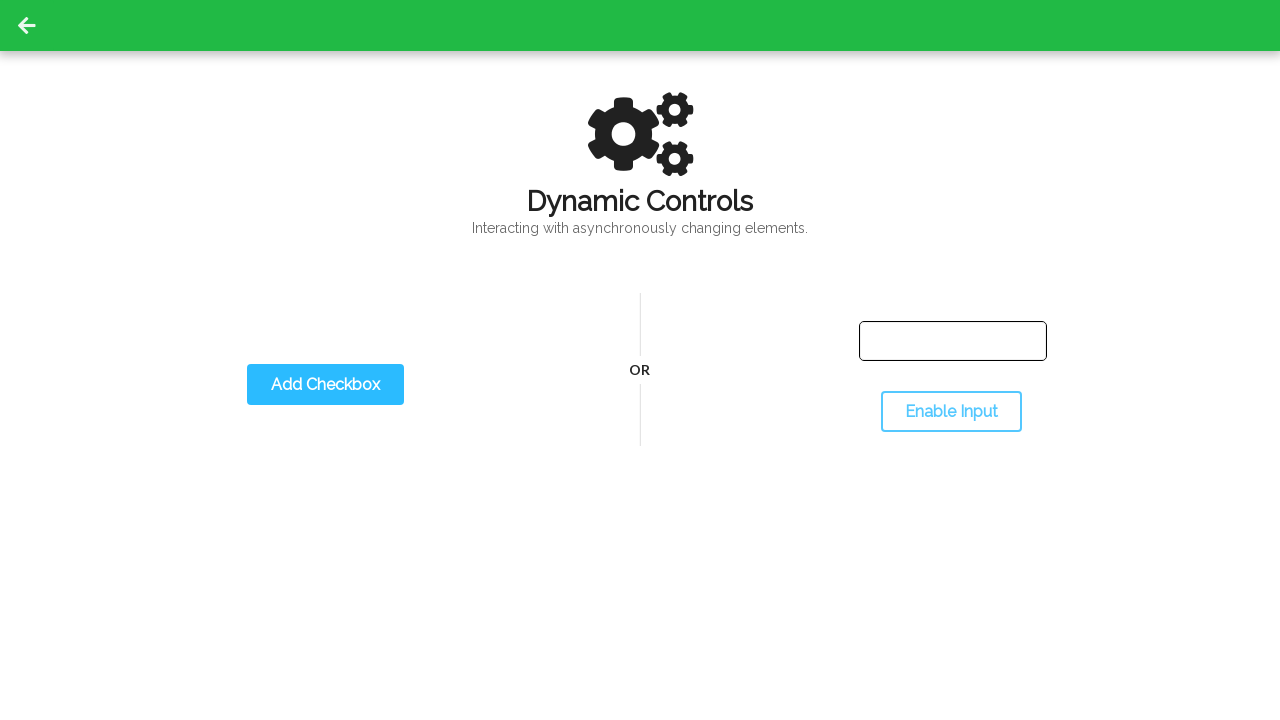

Clicked toggle button to show the checkbox again at (325, 385) on #toggleCheckbox
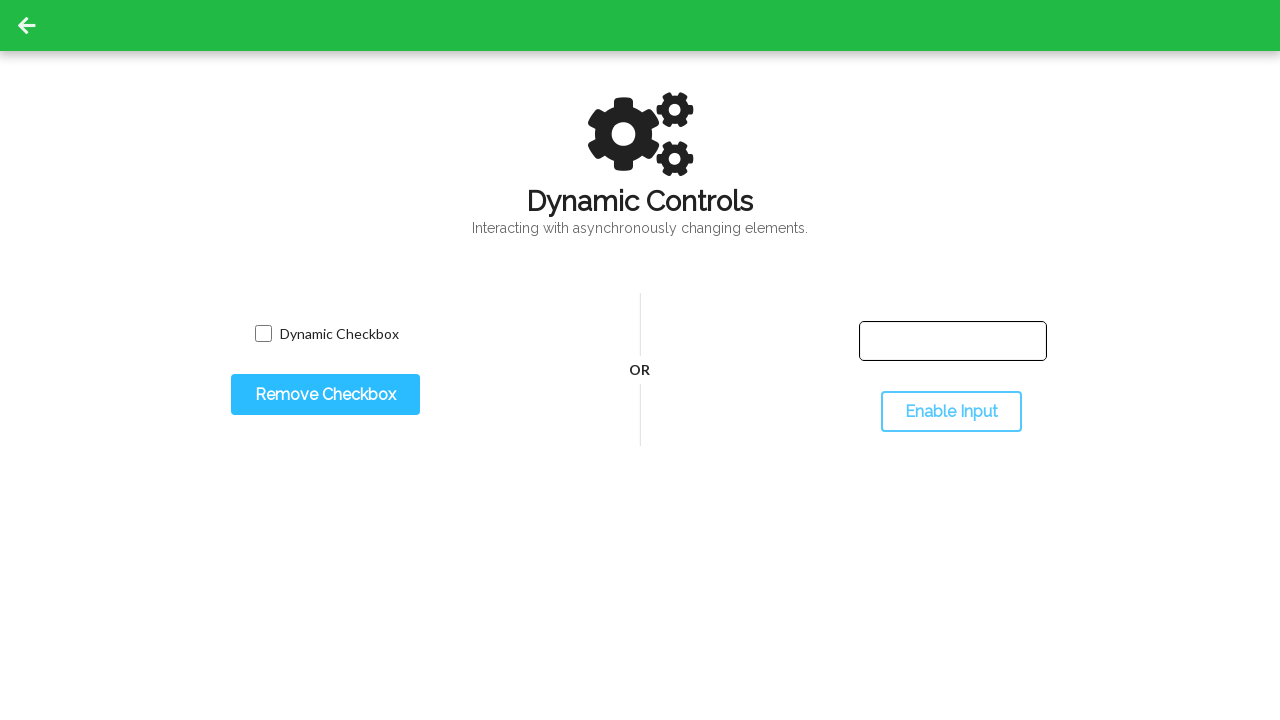

Verified checkbox has reappeared on the page
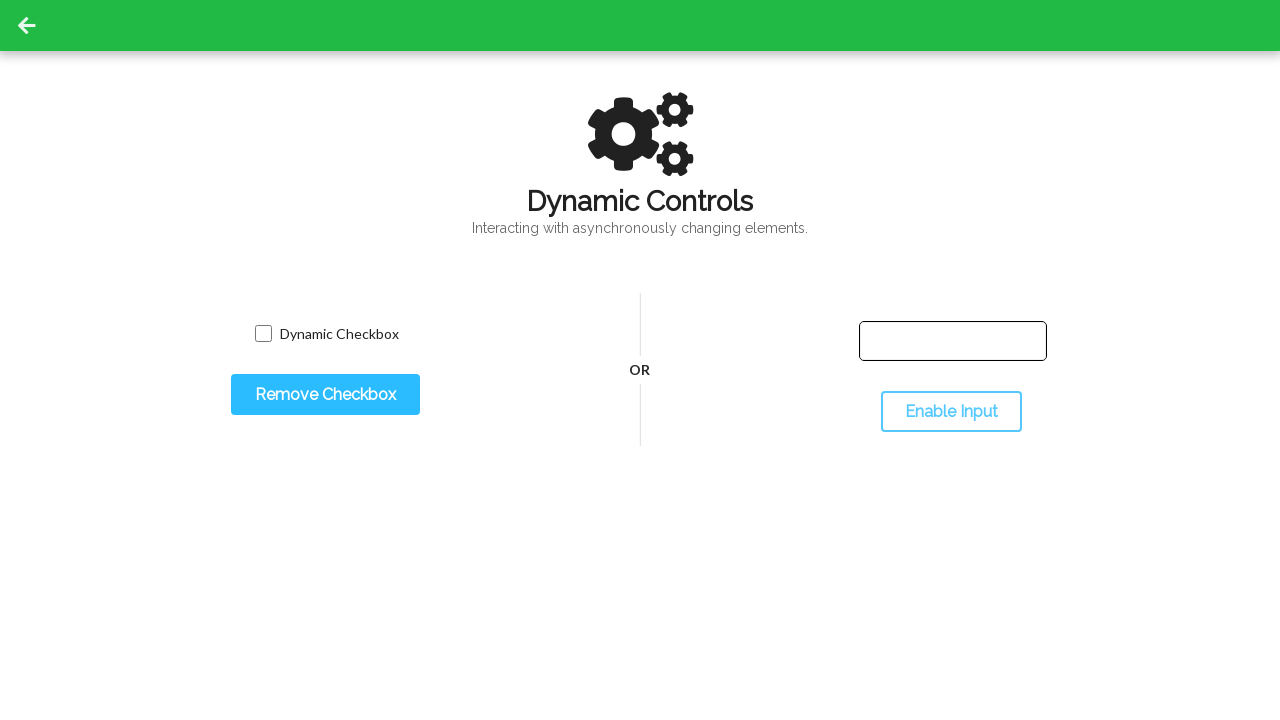

Clicked the checkbox to select it at (263, 334) on input.willDisappear
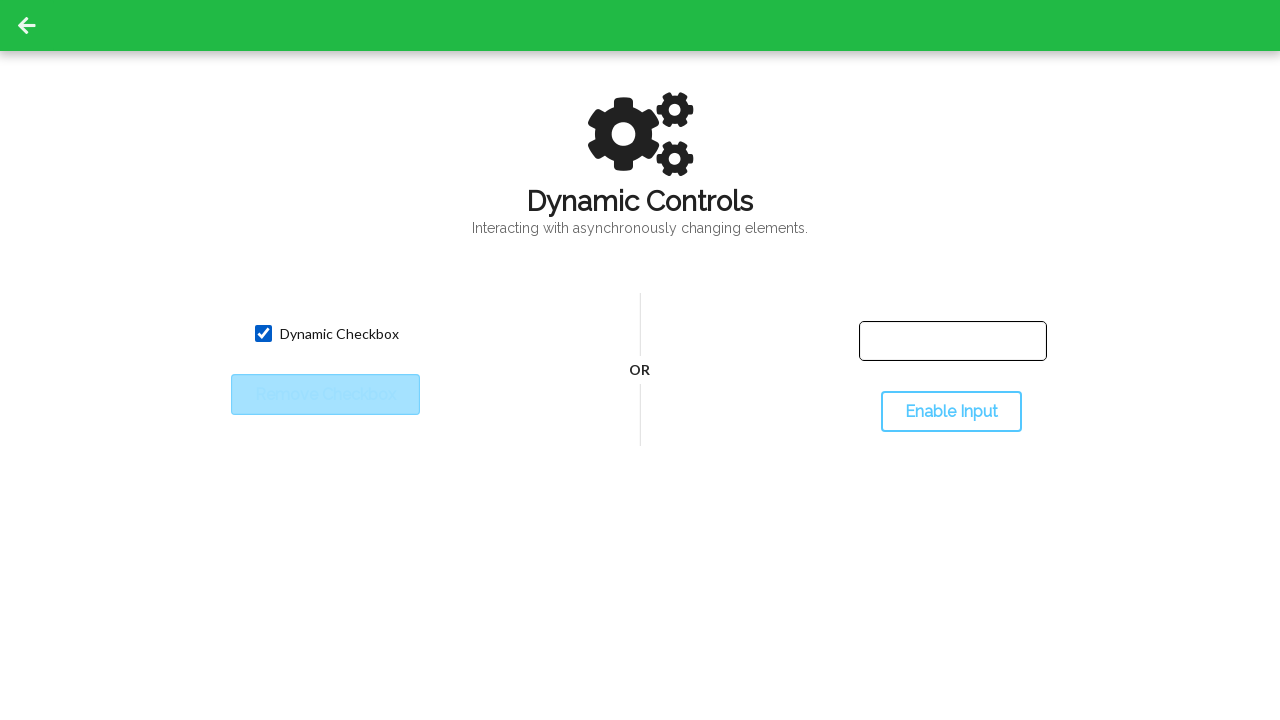

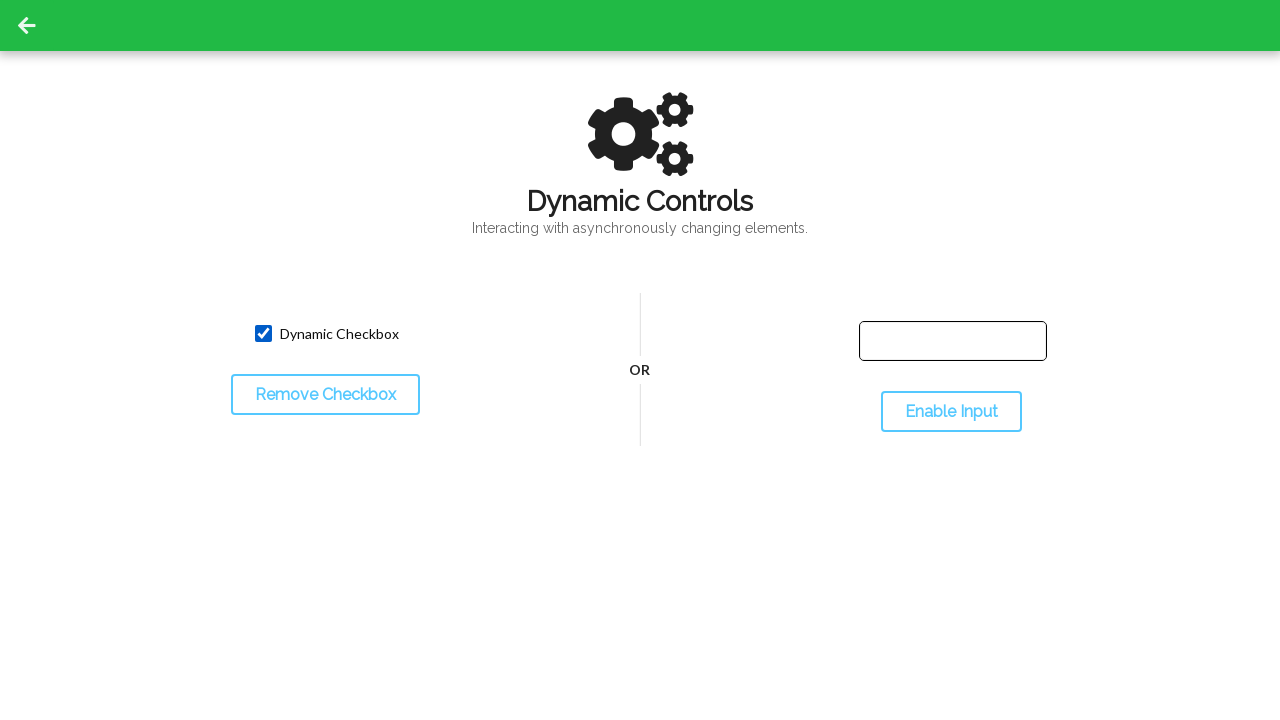